Tests that clicking the YouTube logo navigates back to the YouTube homepage.

Starting URL: https://www.youtube.com

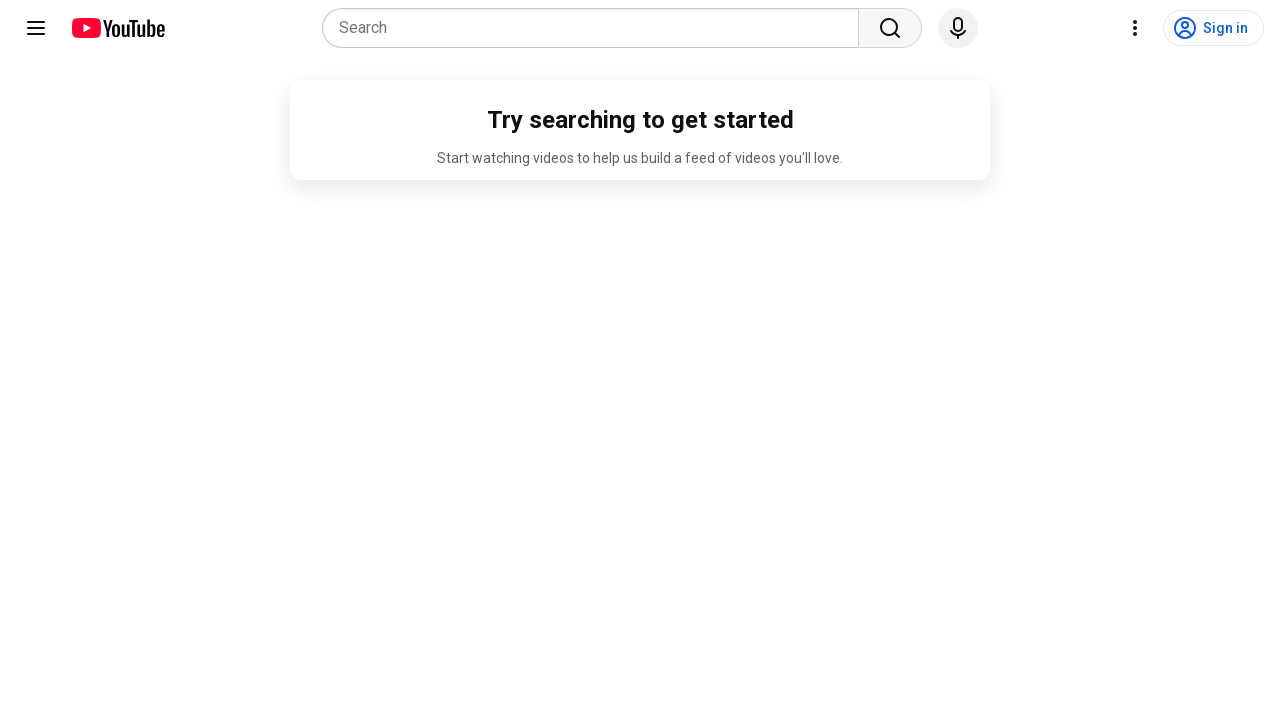

Clicked the YouTube logo at (118, 28) on #logo-icon
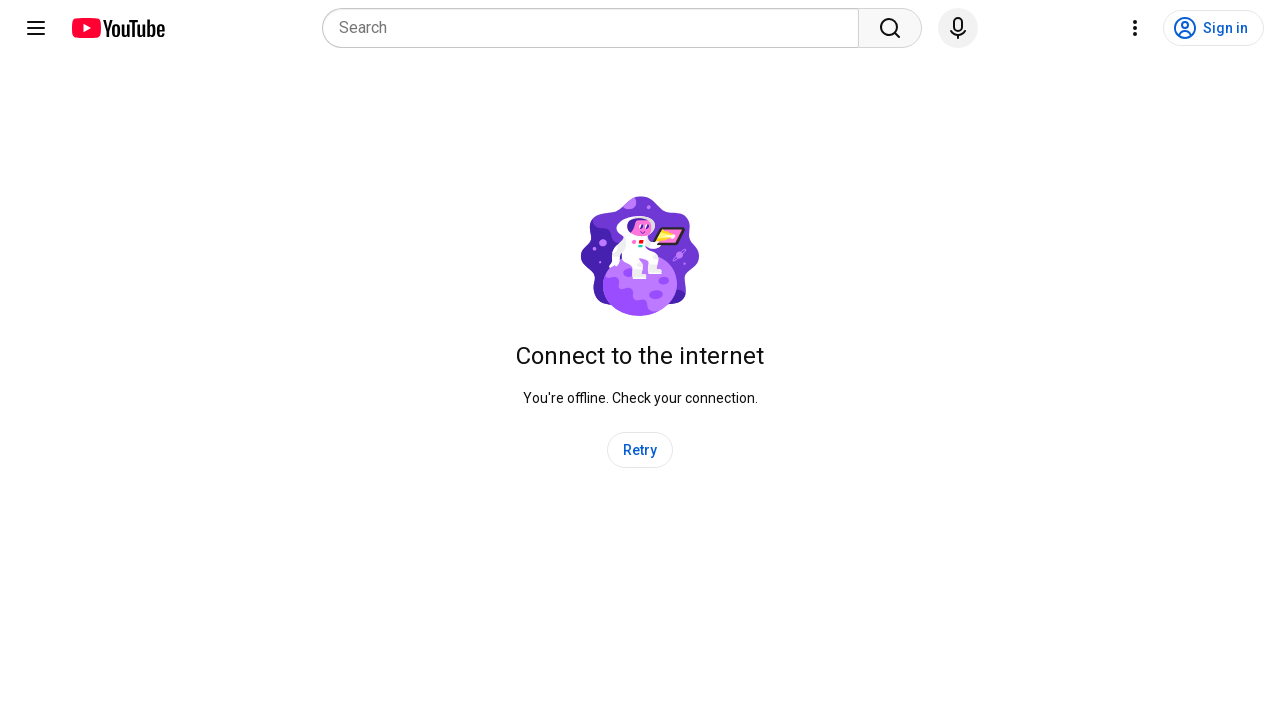

Navigated back to YouTube homepage after clicking logo
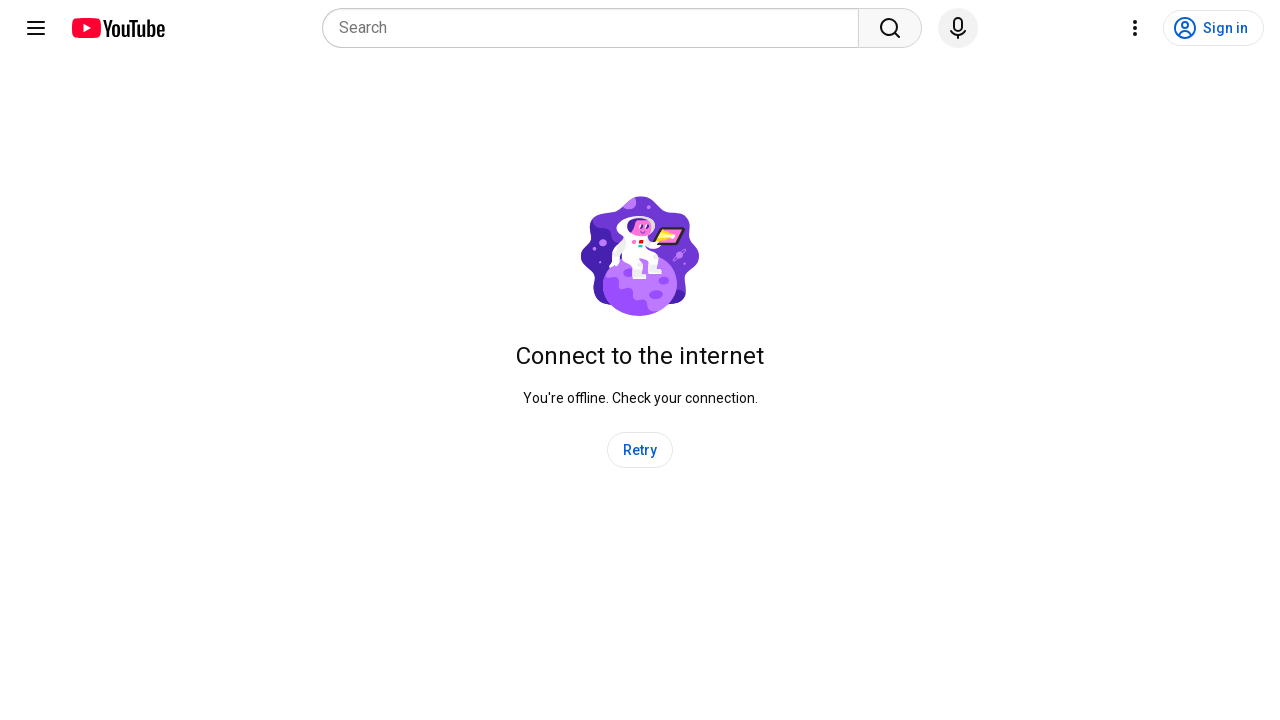

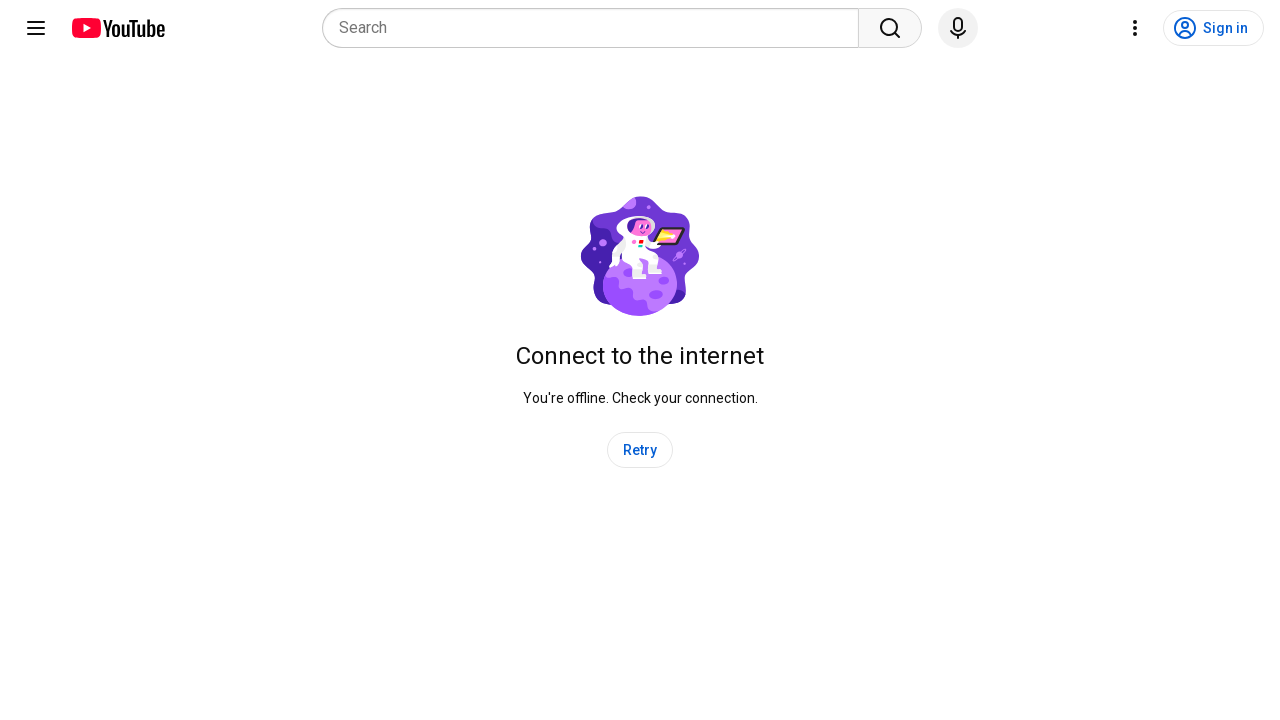